Tests horizontal slider by using arrow keys to change the slider value

Starting URL: https://the-internet.herokuapp.com/horizontal_slider

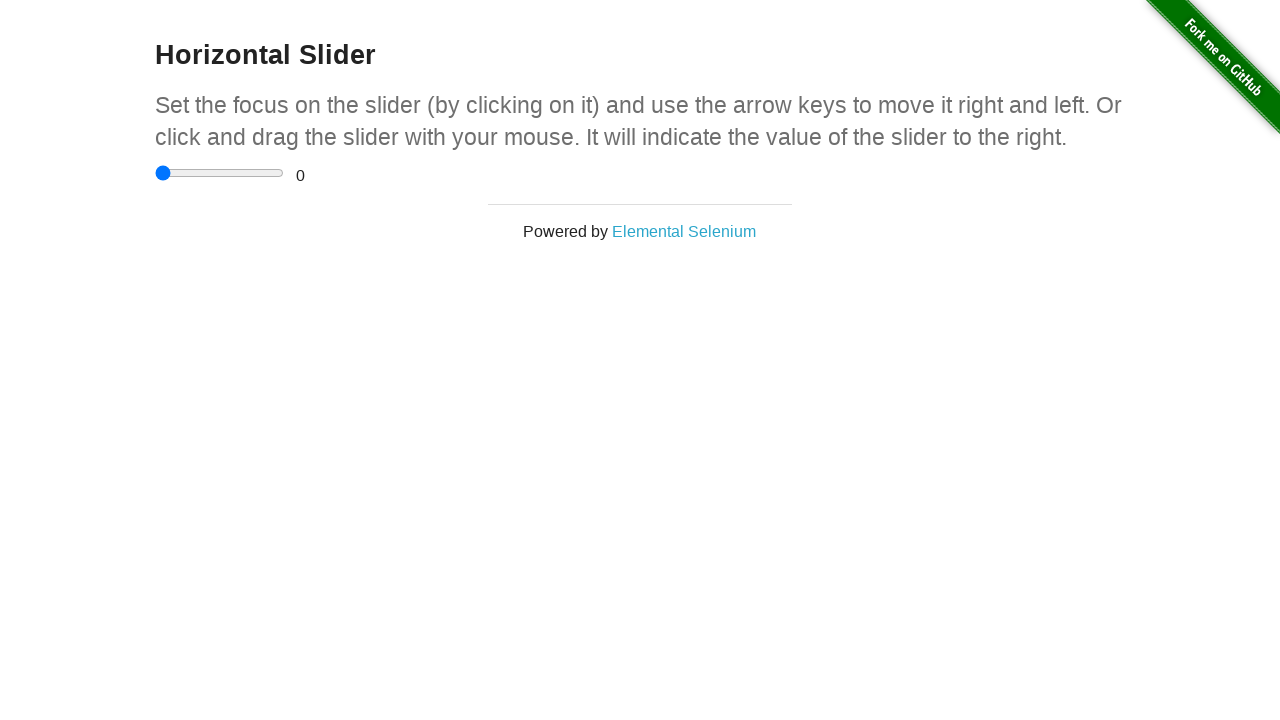

Navigated to horizontal slider test page
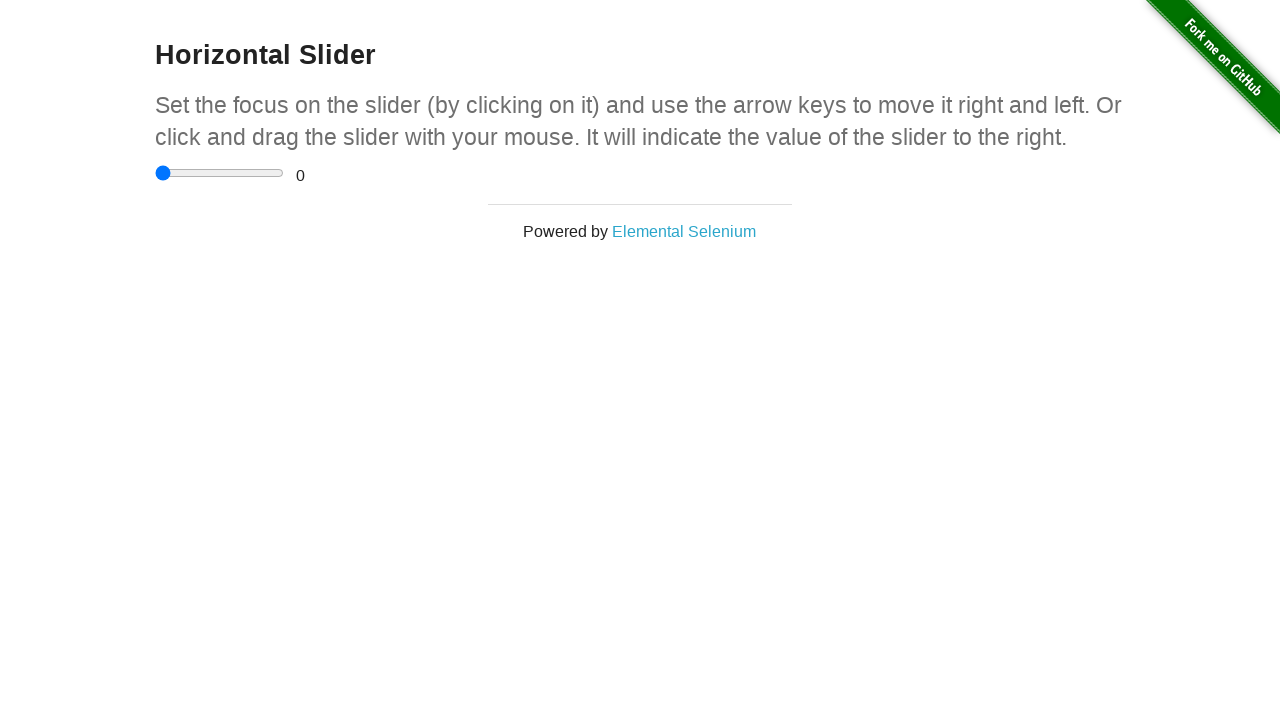

Clicked on the horizontal slider at (220, 173) on xpath=//*[@id='content']/div/div/input
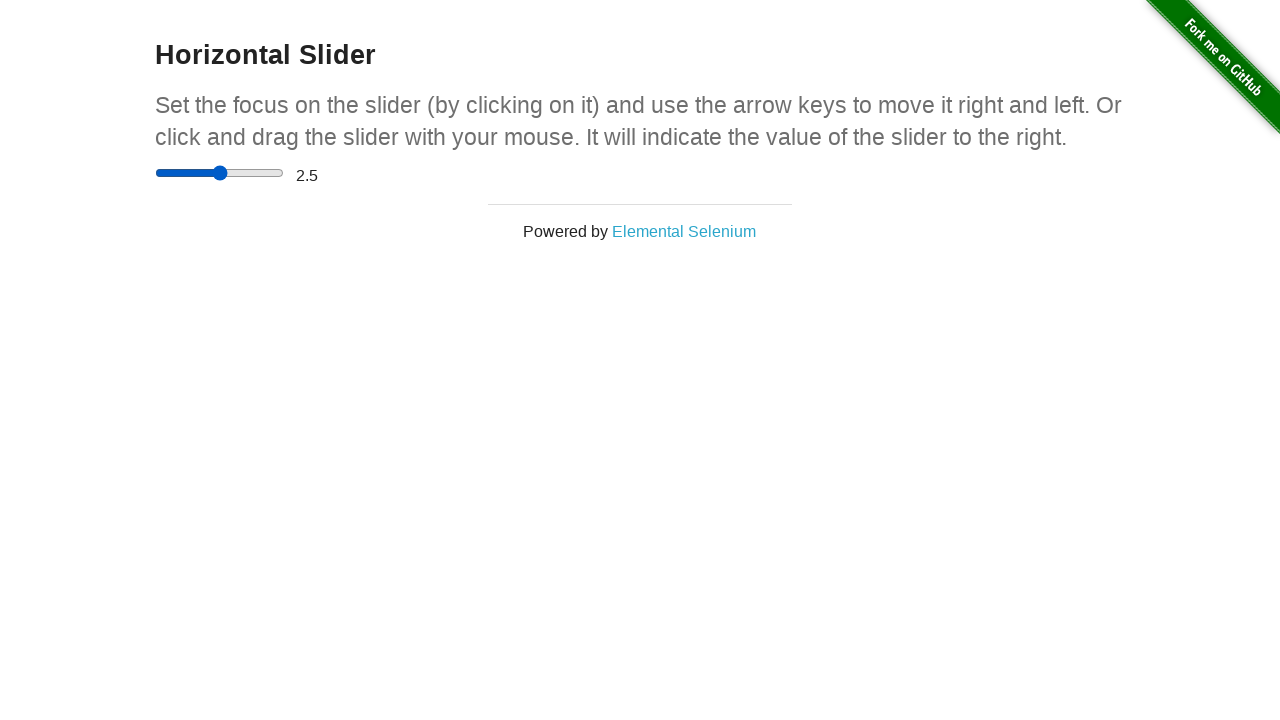

Pressed ArrowRight key on slider (1st press) on xpath=//*[@id='content']/div/div/input
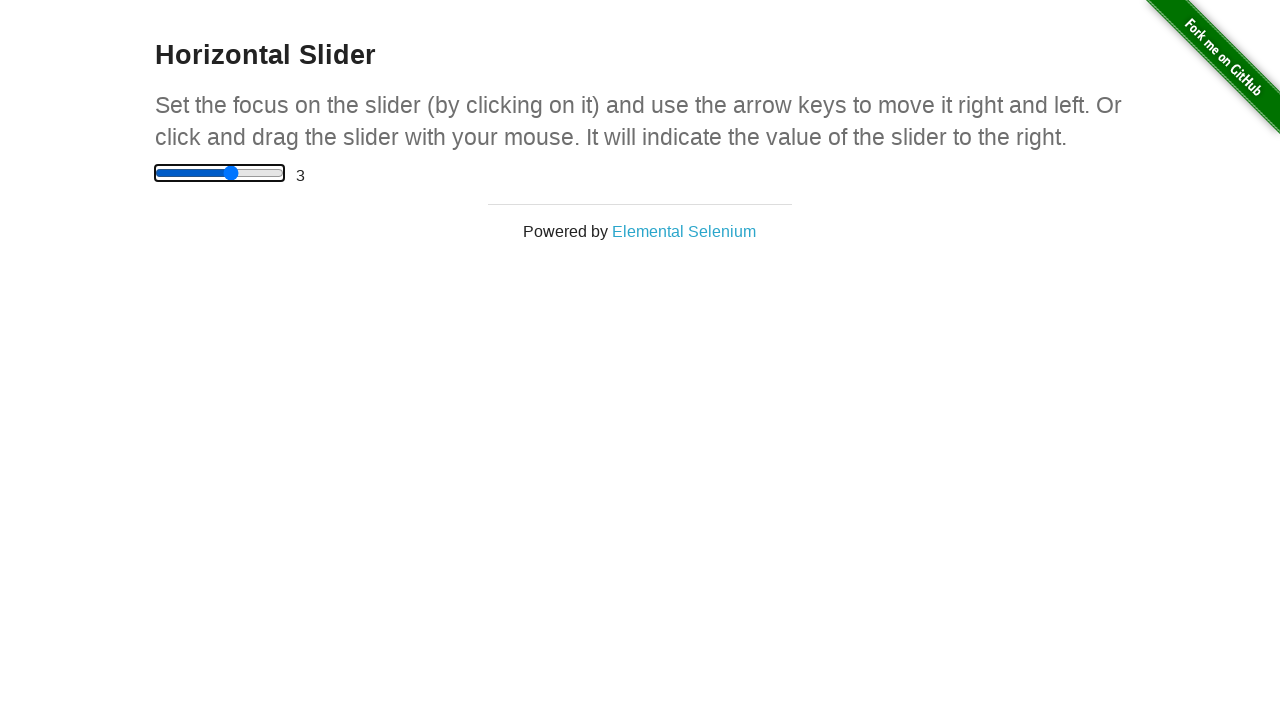

Pressed ArrowRight key on slider (2nd press) on xpath=//*[@id='content']/div/div/input
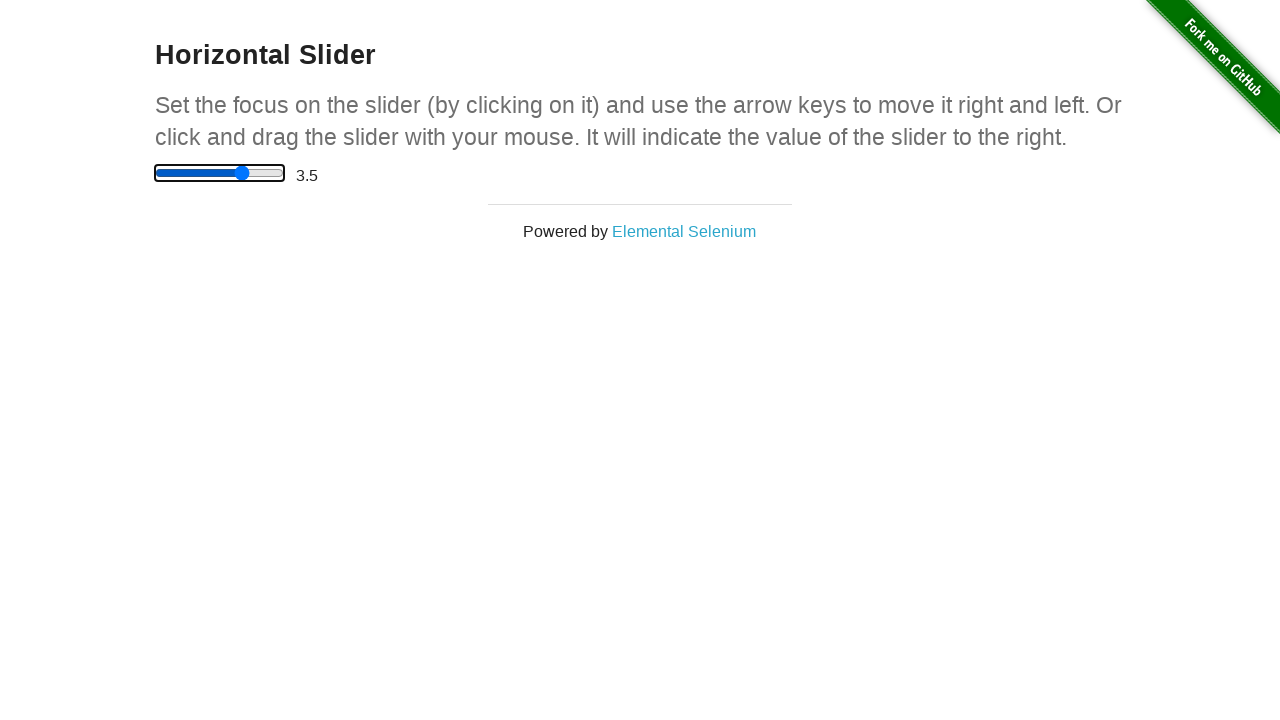

Pressed ArrowRight key on slider (3rd press) on xpath=//*[@id='content']/div/div/input
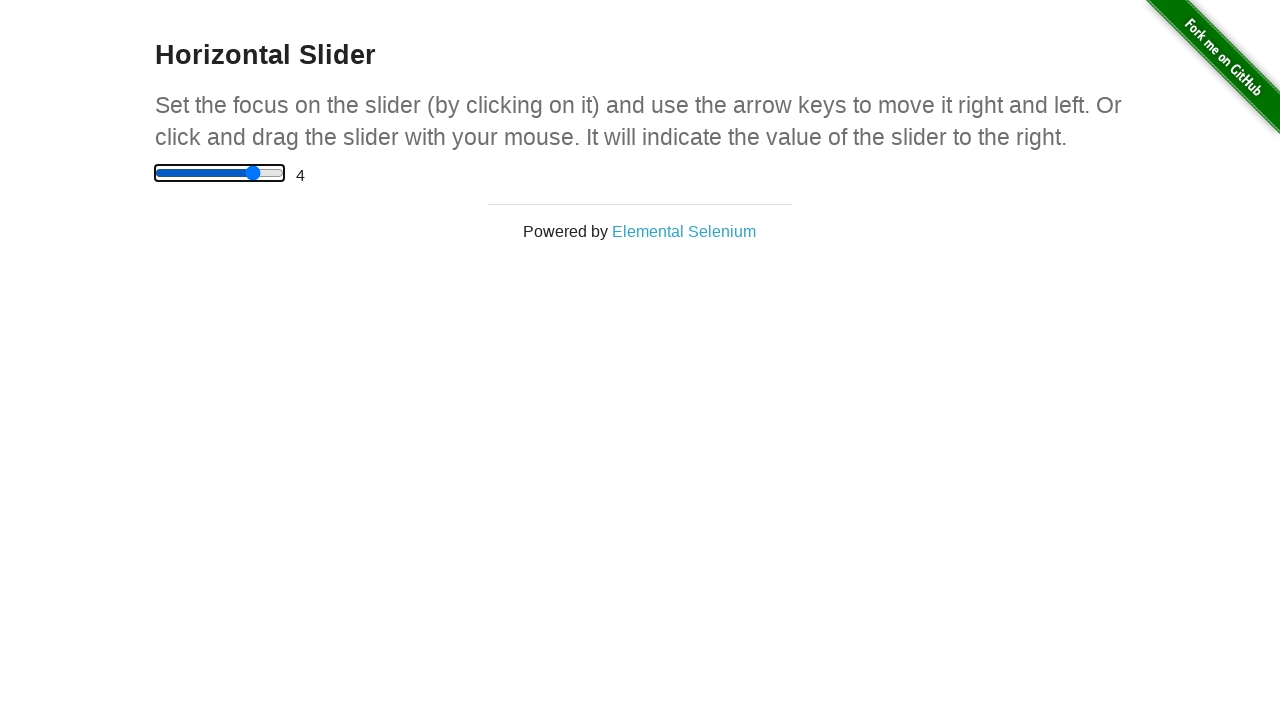

Pressed ArrowLeft key on slider to decrease value on xpath=//*[@id='content']/div/div/input
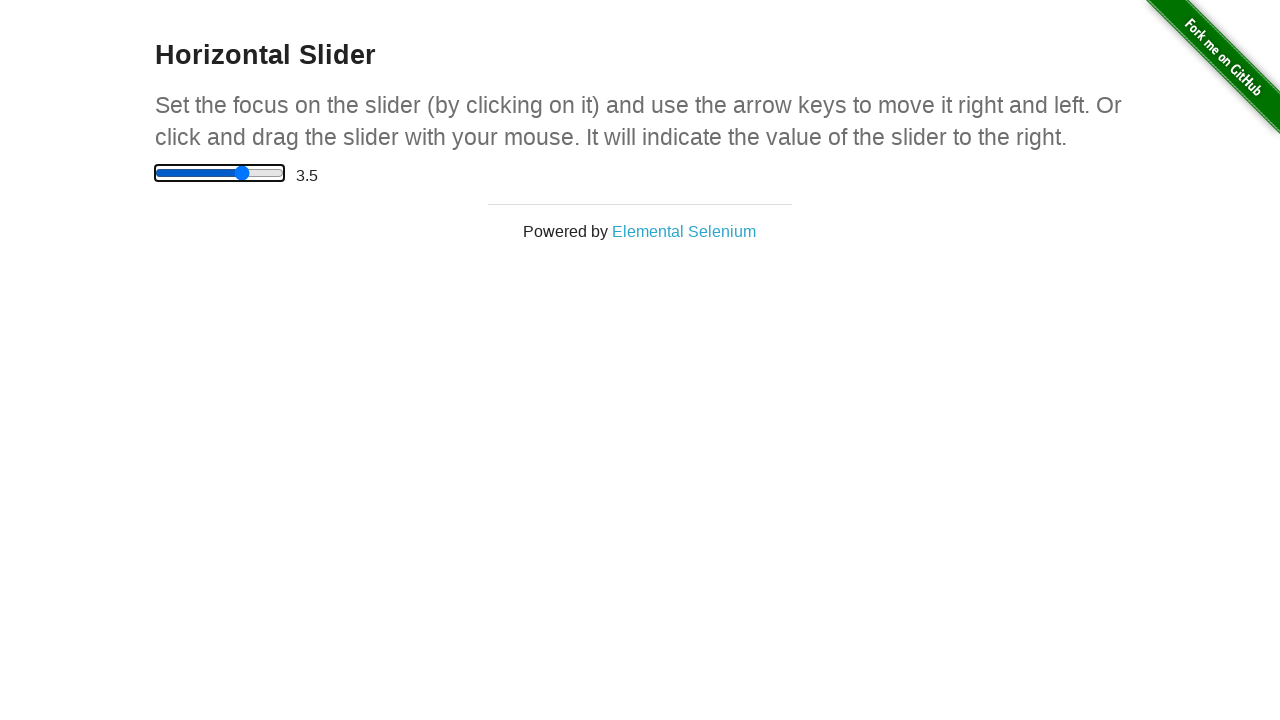

Pressed ArrowRight key on slider to increase value on xpath=//*[@id='content']/div/div/input
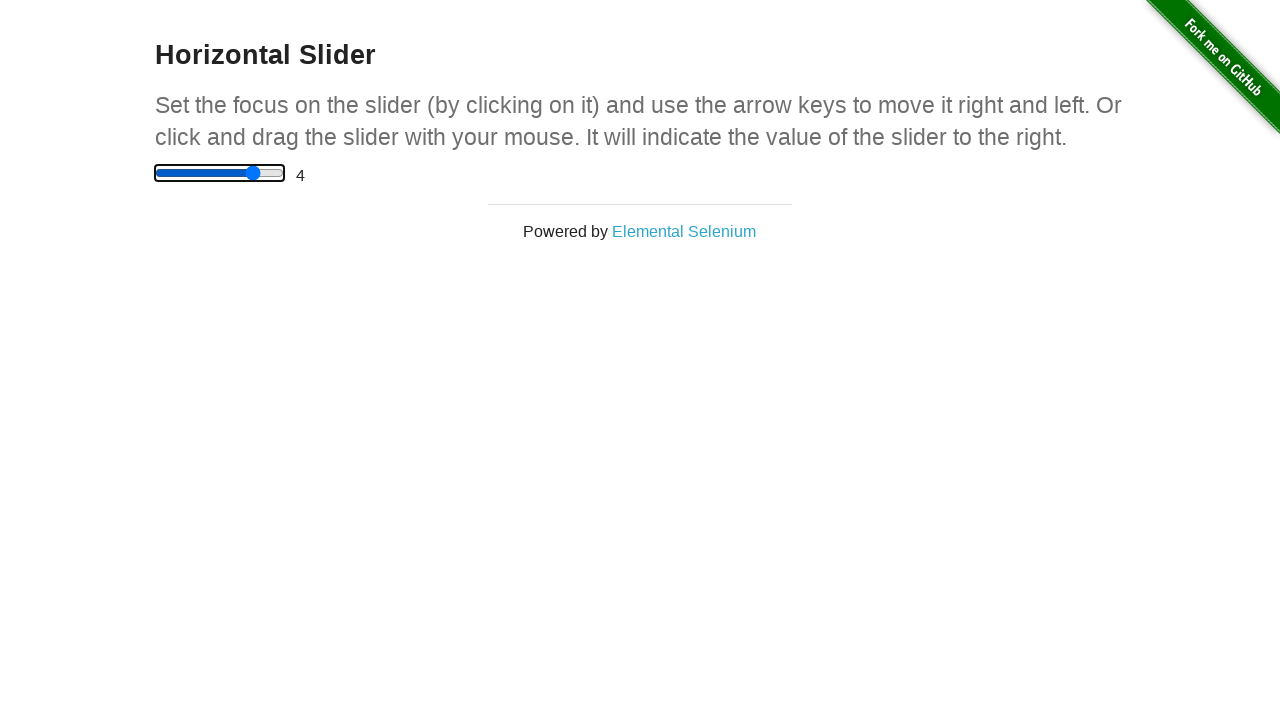

Pressed ArrowRight key on slider (final press) on xpath=//*[@id='content']/div/div/input
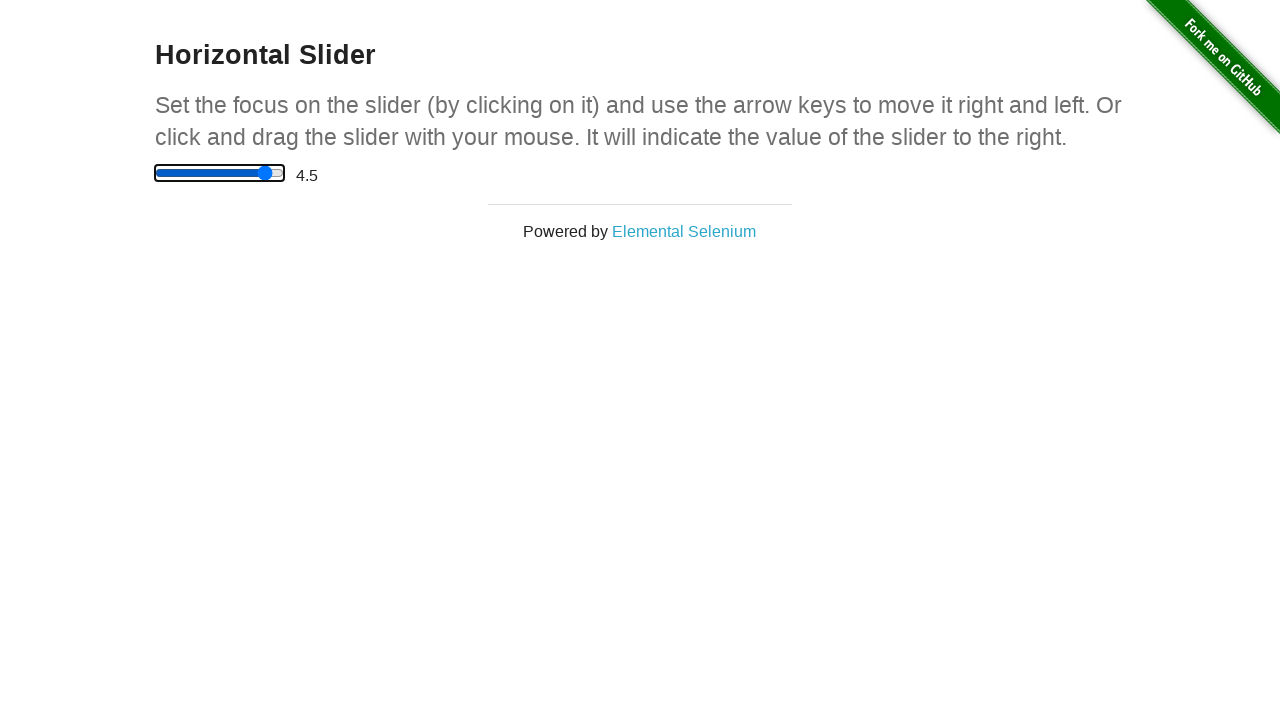

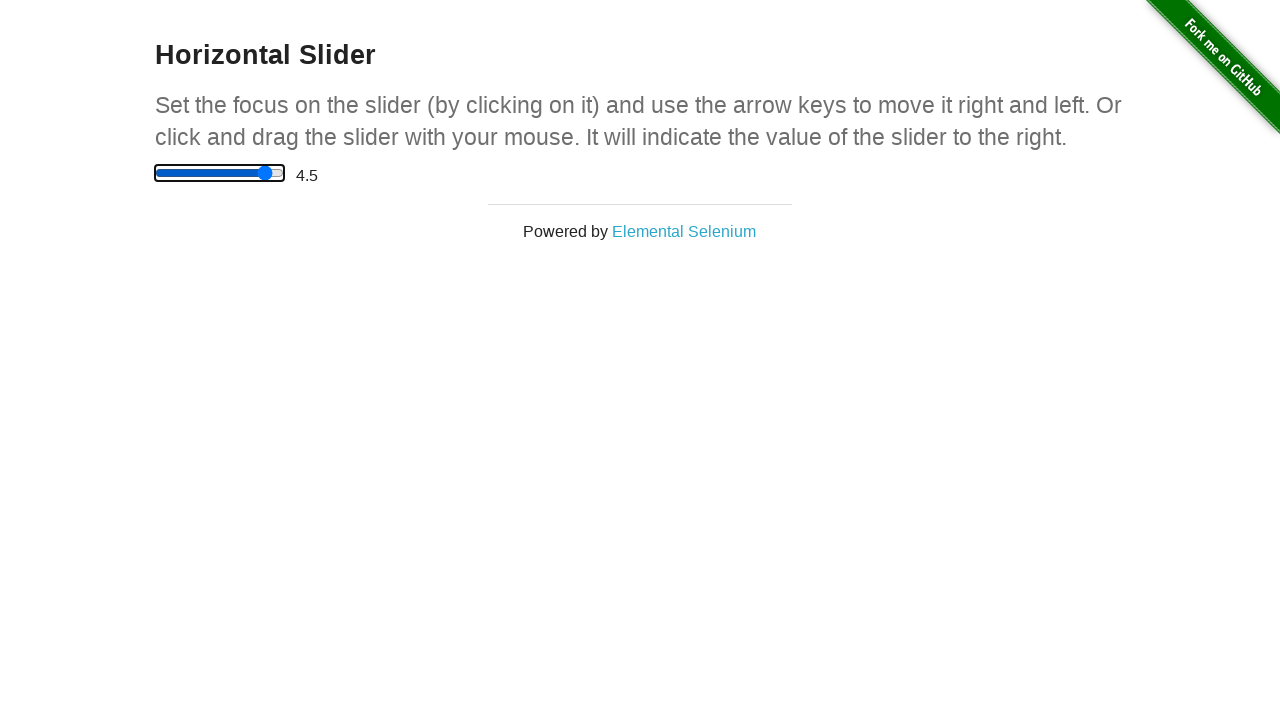